Tests the current address text box by entering an address in Russian and submitting the form

Starting URL: https://demoqa.com/text-box

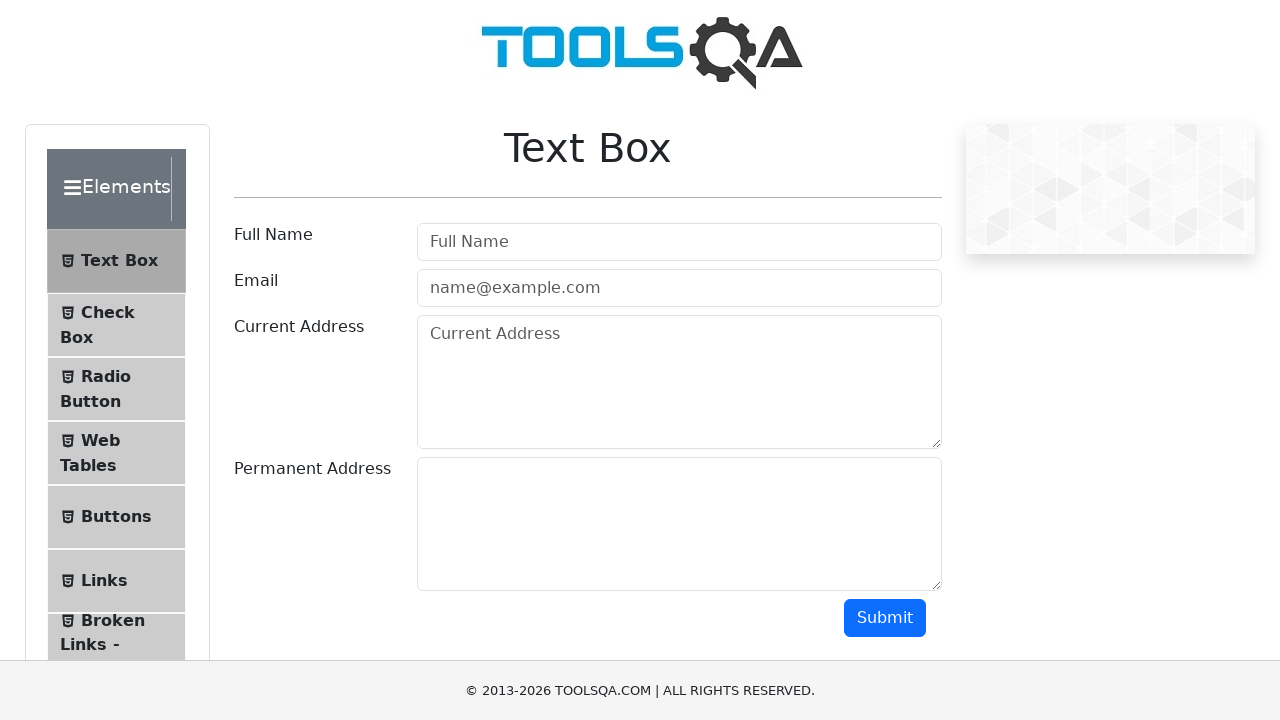

Filled current address text box with Russian address 'Краснодар, ул.Тихая, д.454' on textarea#currentAddress
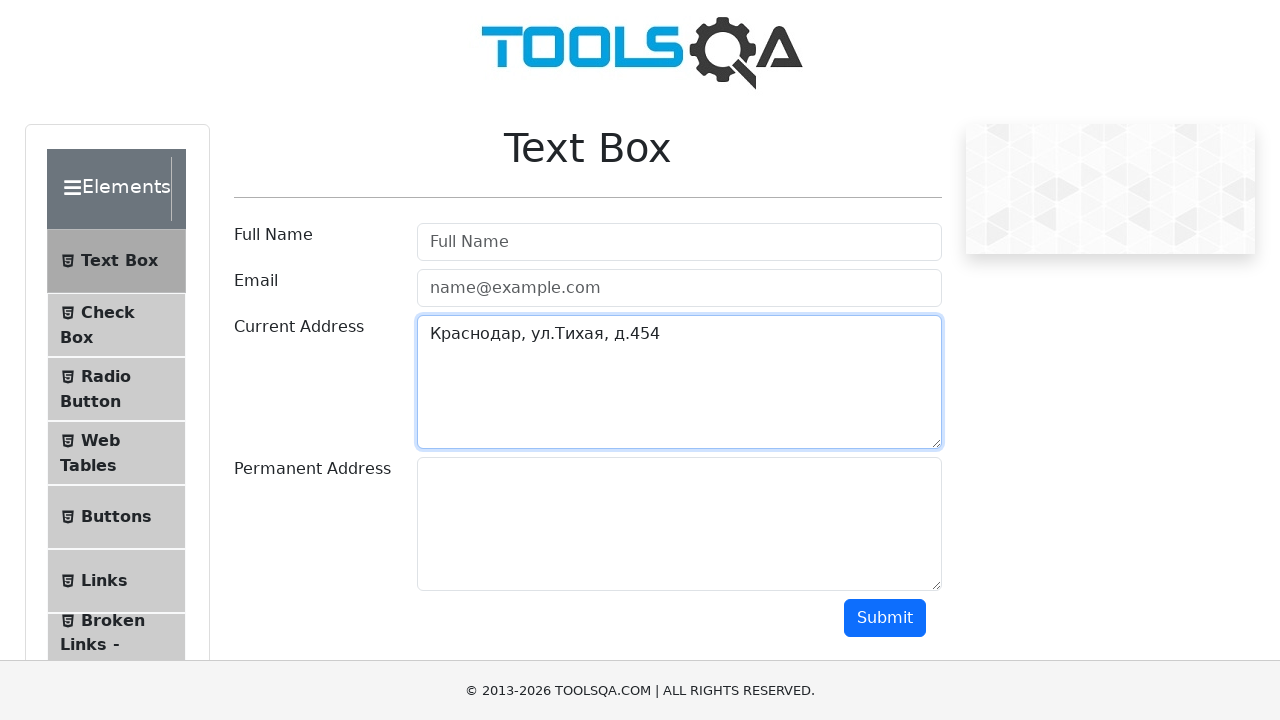

Clicked submit button to submit the form at (885, 618) on #submit
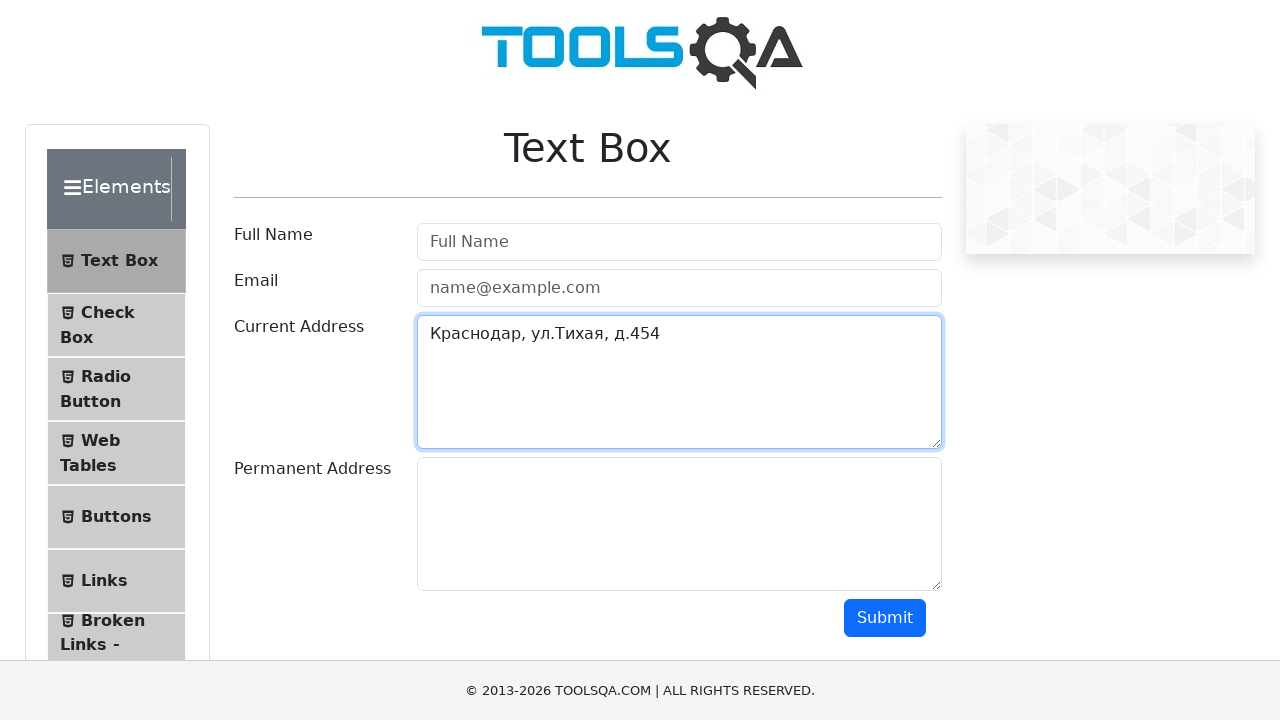

Current address result appeared after form submission
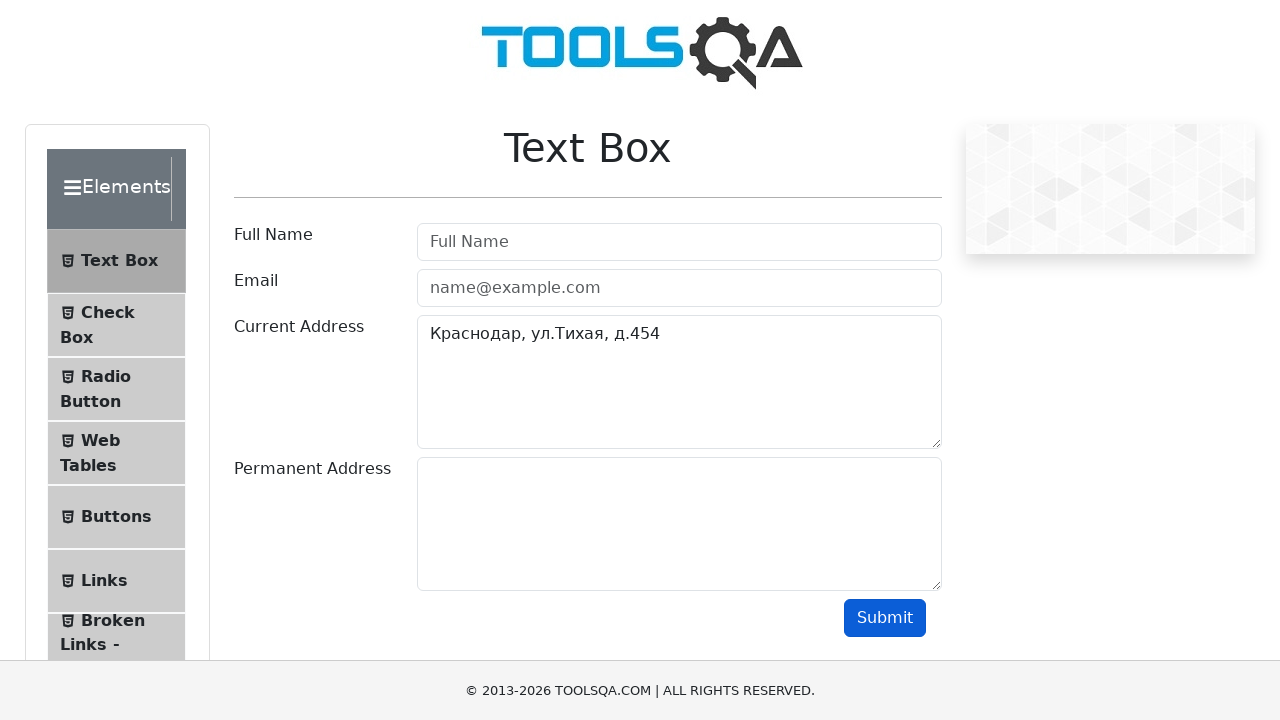

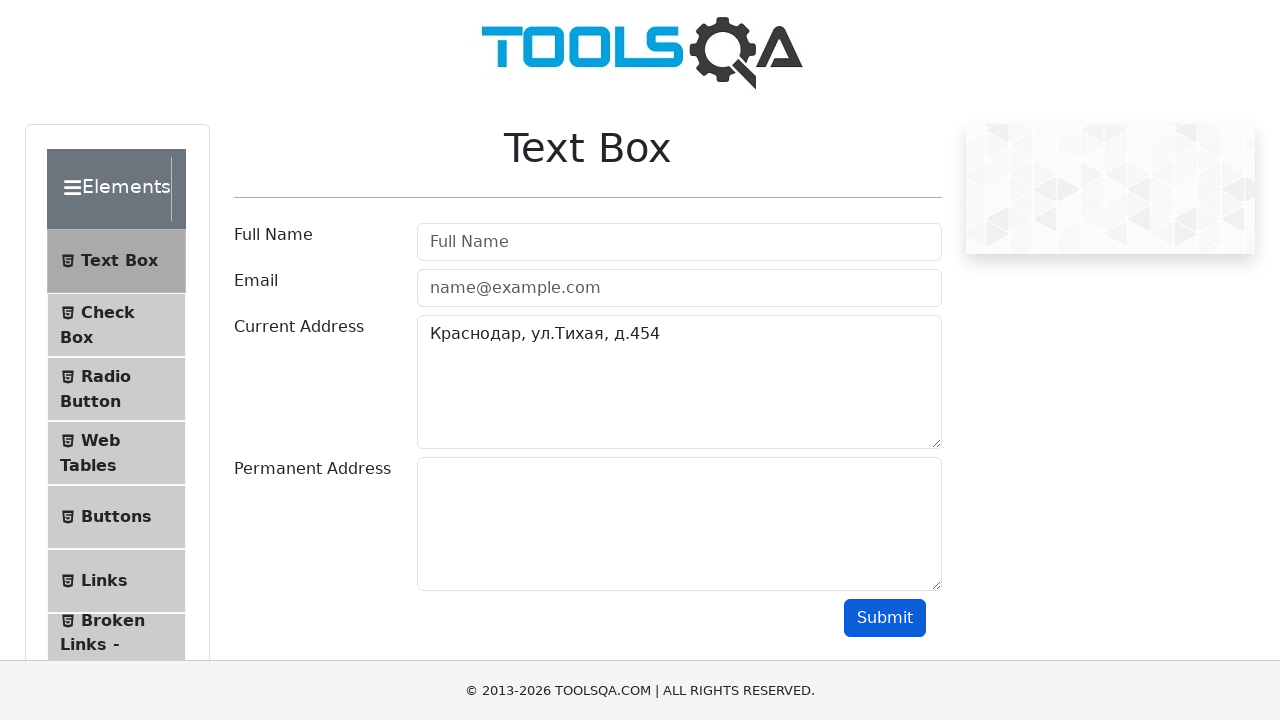